Tests JavaScript alert handling by triggering an alert and accepting it

Starting URL: https://the-internet.herokuapp.com/javascript_alerts

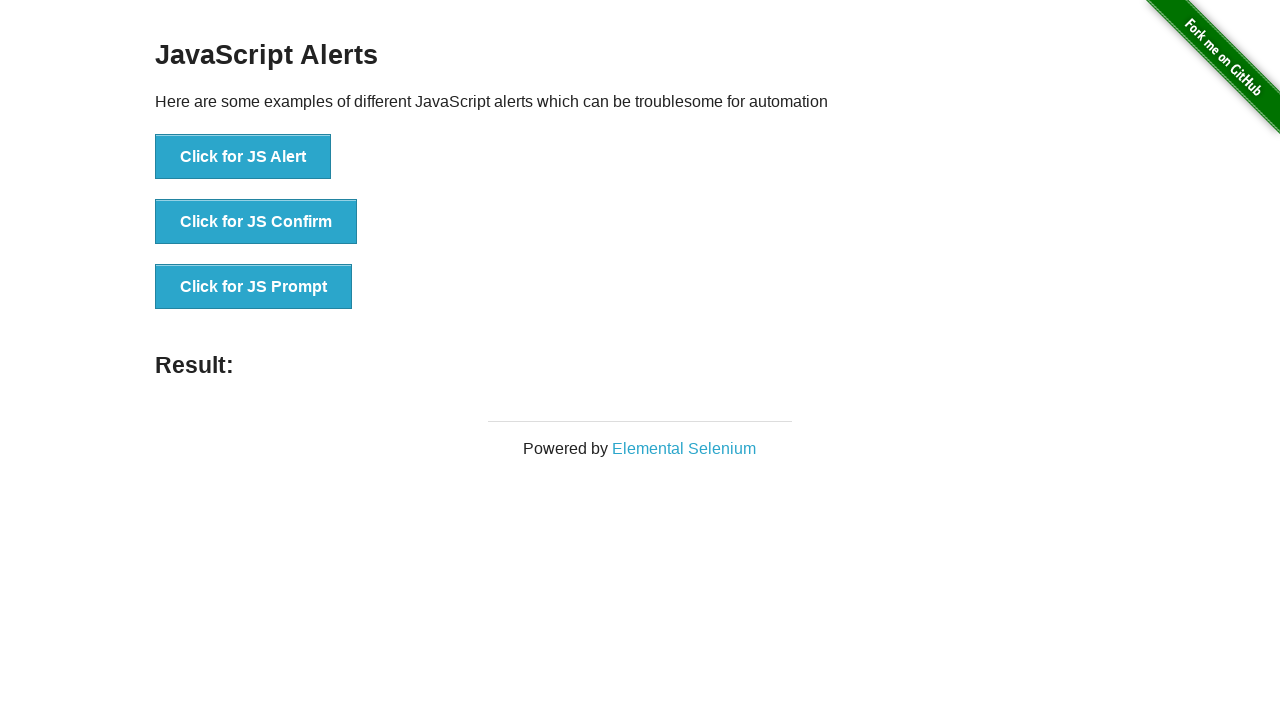

Set up dialog handler to accept JavaScript alerts
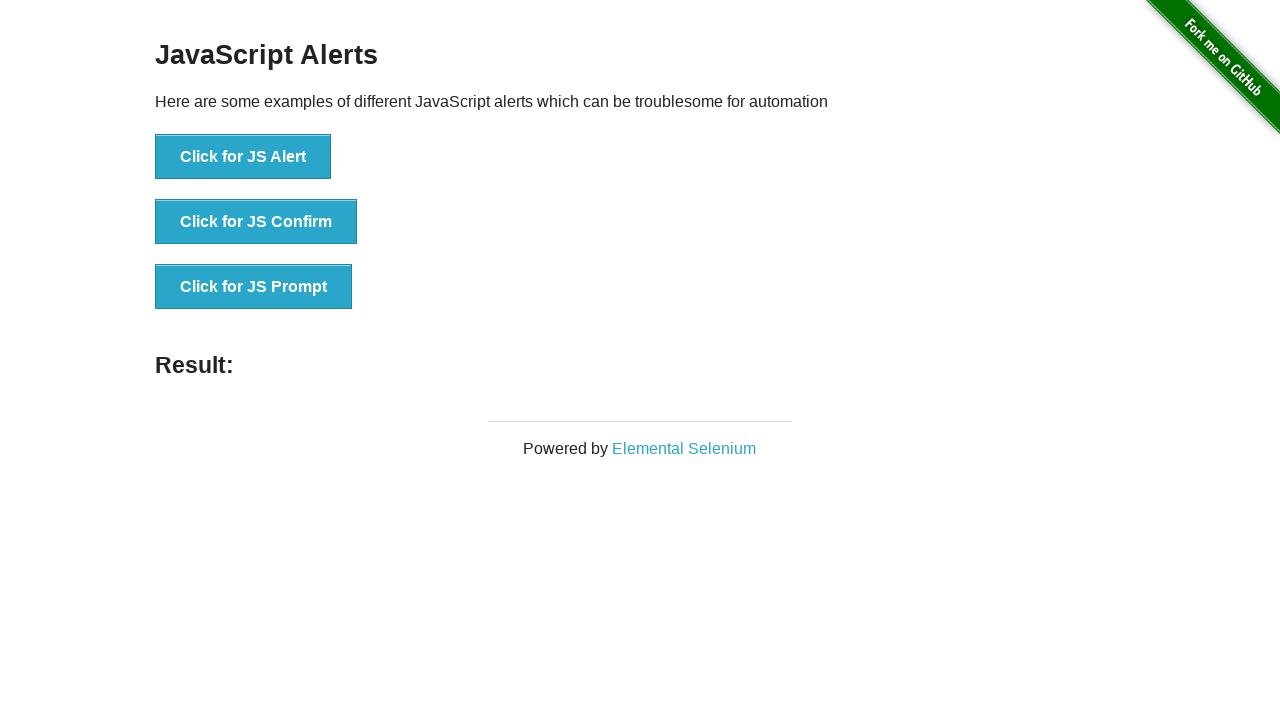

Clicked button to trigger JavaScript alert at (243, 157) on button[onclick='jsAlert()']
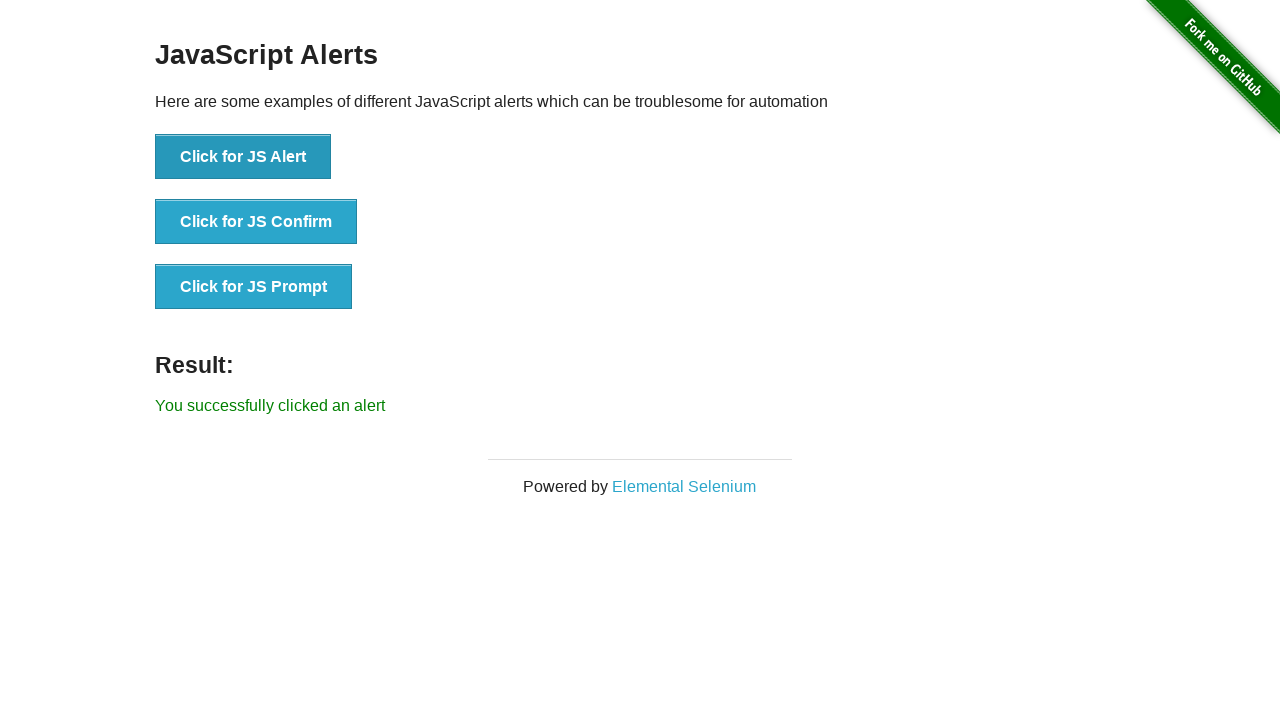

Retrieved result message after alert was accepted
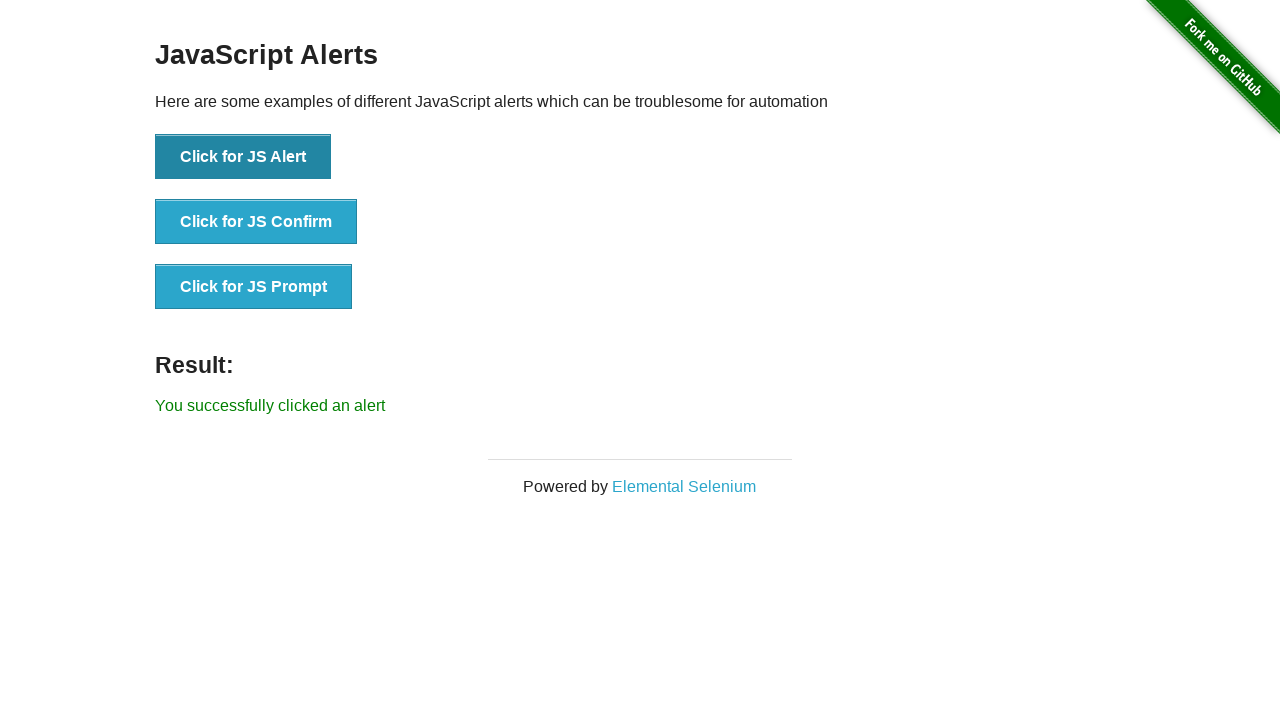

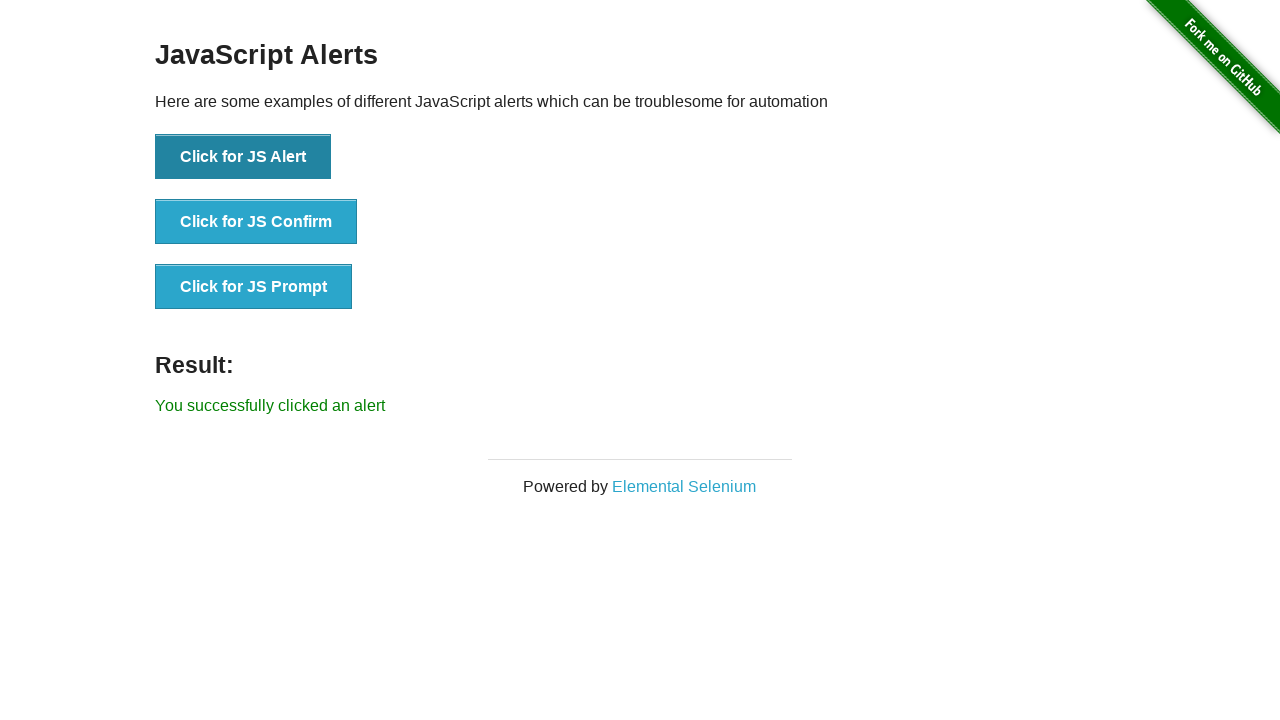